Tests drag-and-drop functionality on jQuery UI demo site by navigating to the Droppable demo, performing a drag-and-drop action within an iframe, then navigating to the Sortable demo.

Starting URL: https://jqueryui.com/

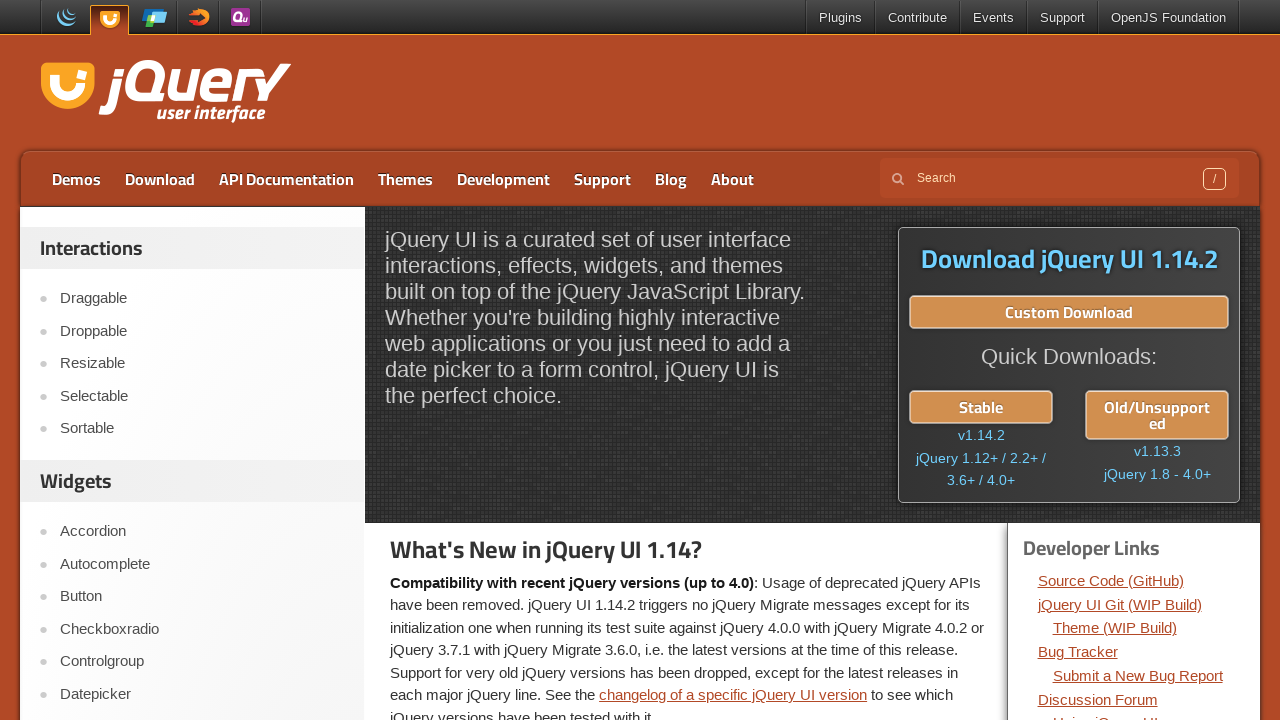

Clicked on Droppable link at (202, 331) on text=Droppable
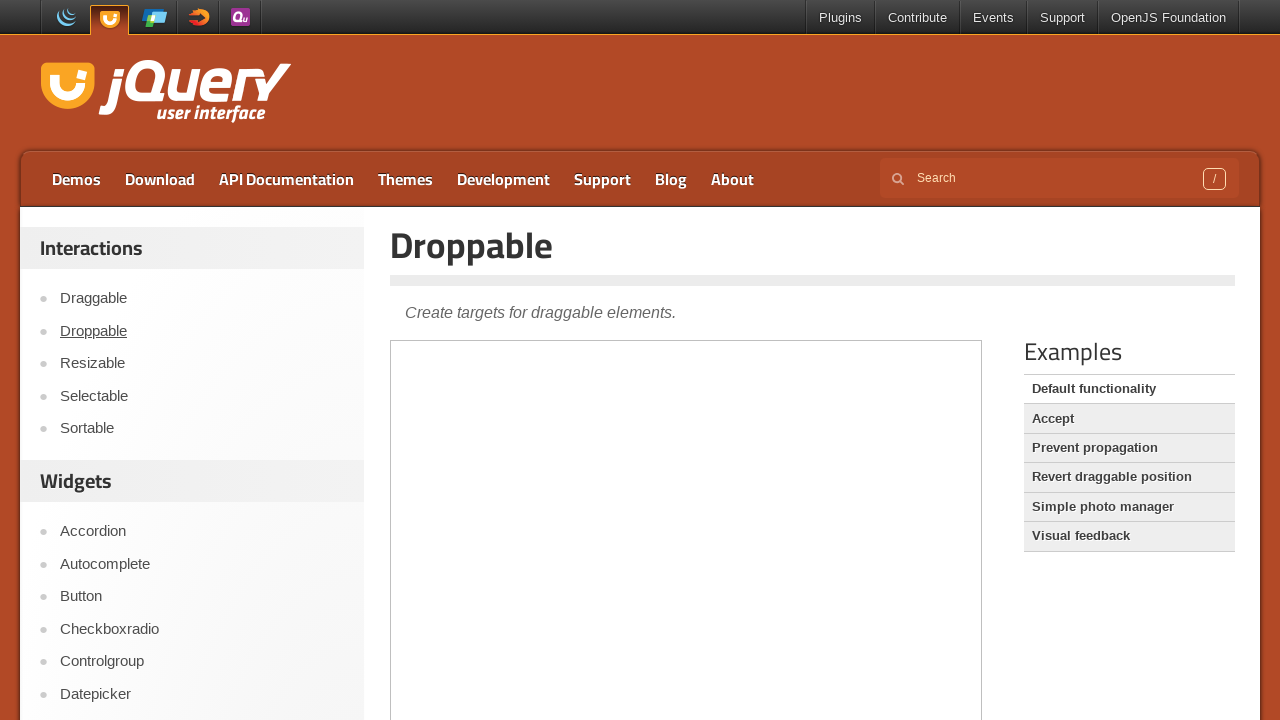

Located the demo iframe
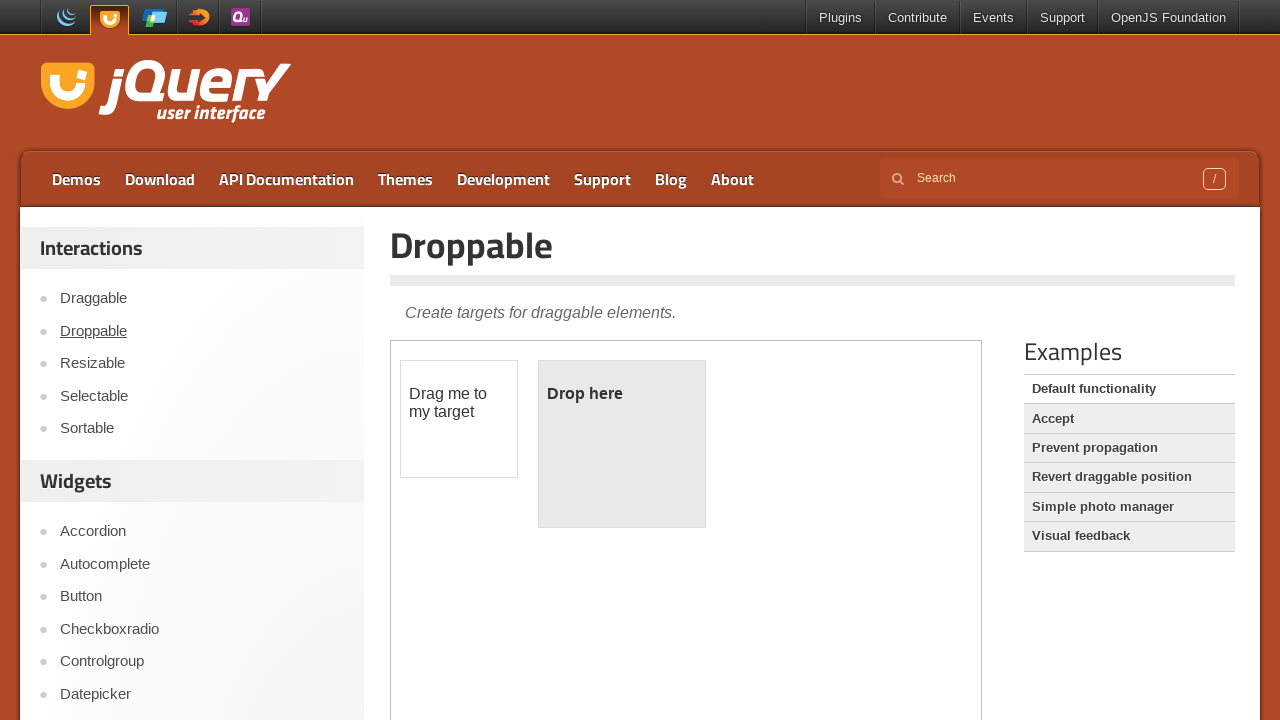

Located draggable element in iframe
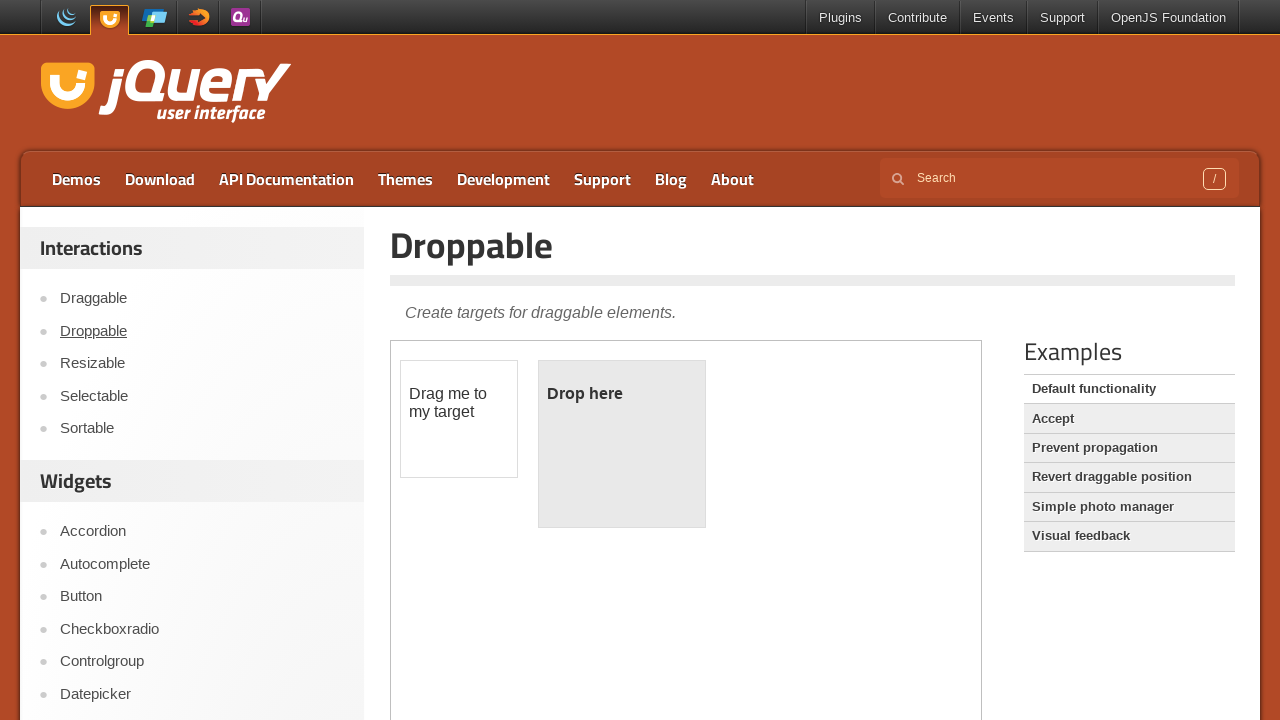

Located droppable target element in iframe
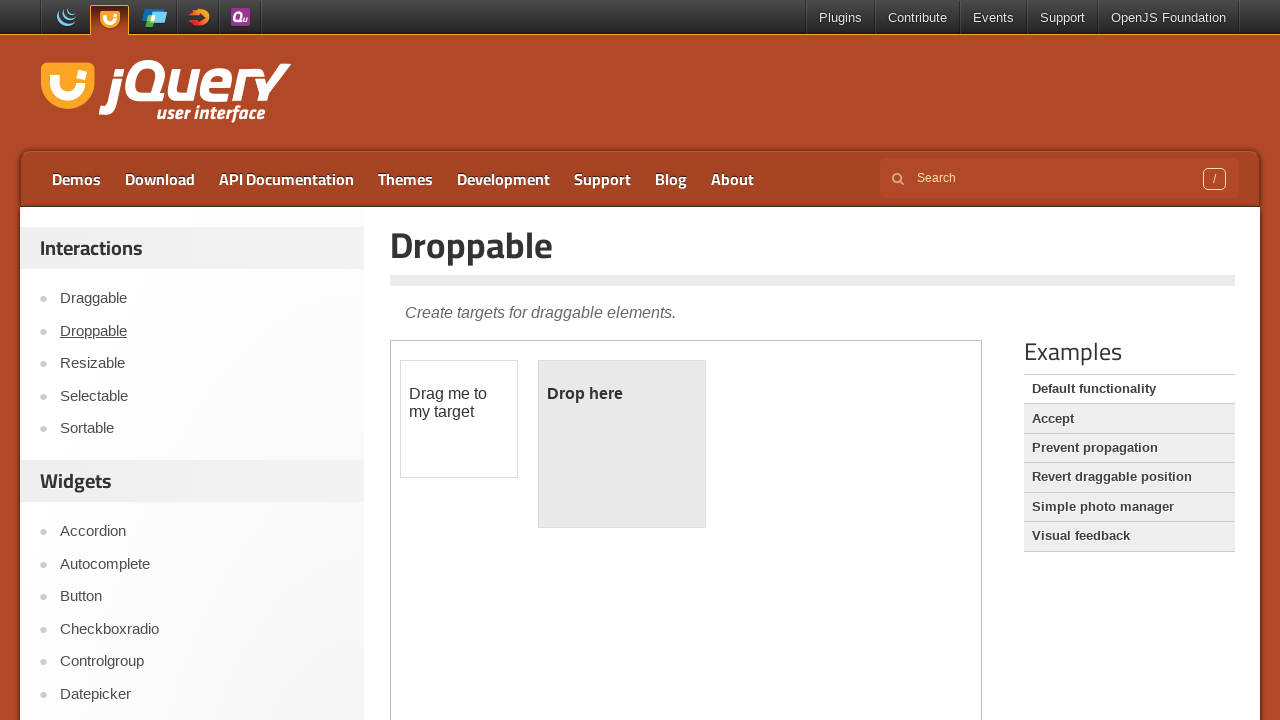

Performed drag-and-drop from draggable to droppable element at (622, 444)
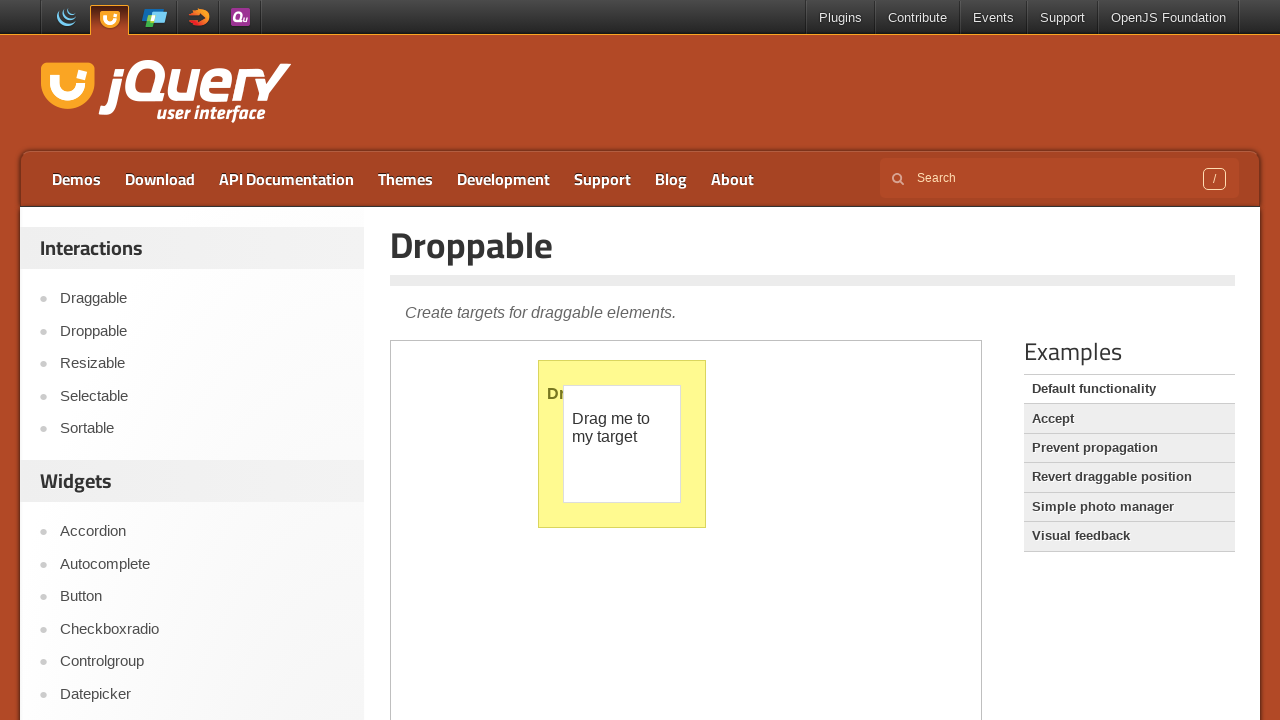

Clicked on Sortable link at (202, 429) on text=Sortable
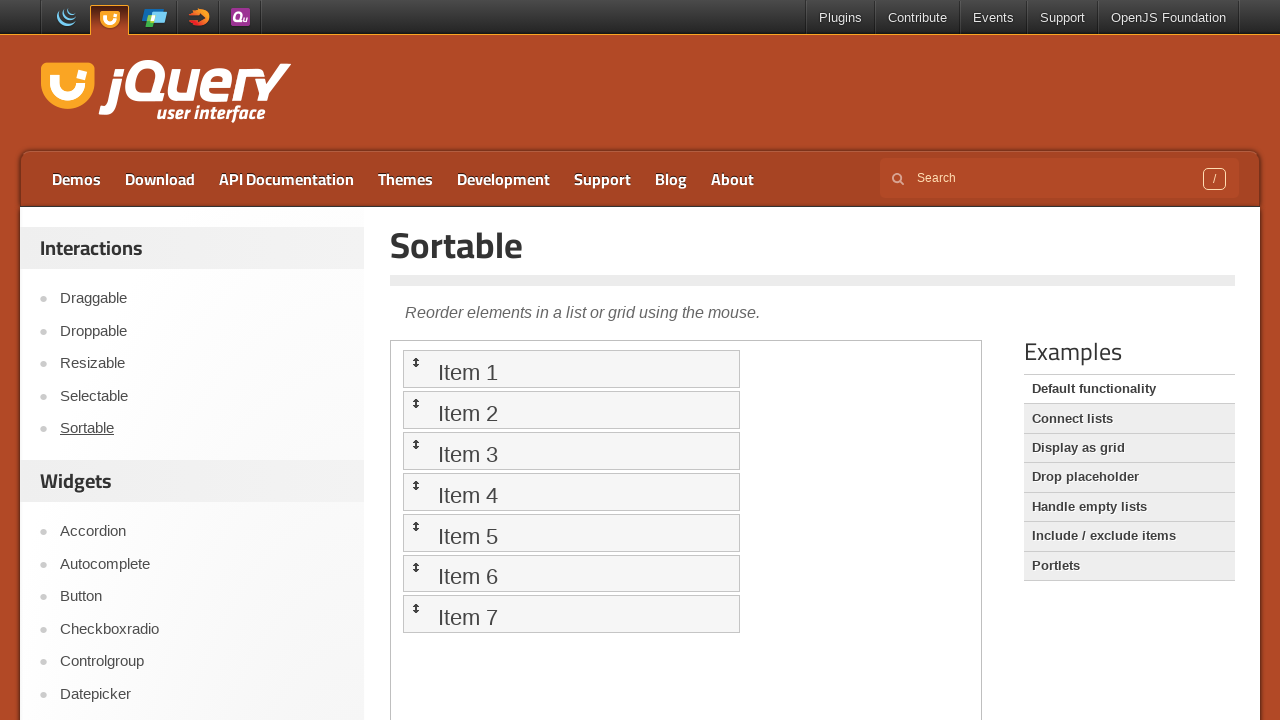

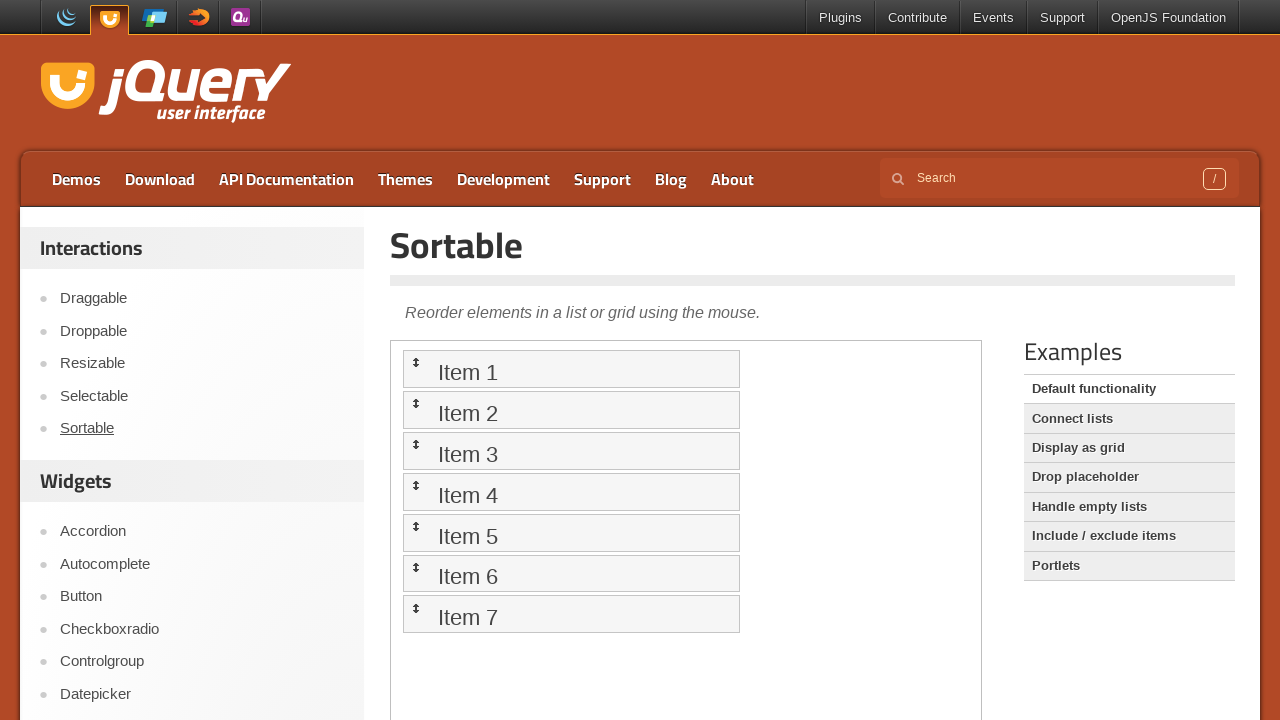